Tests navigation to the Forms section on DemoQA homepage by clicking the Forms card

Starting URL: https://demoqa.com

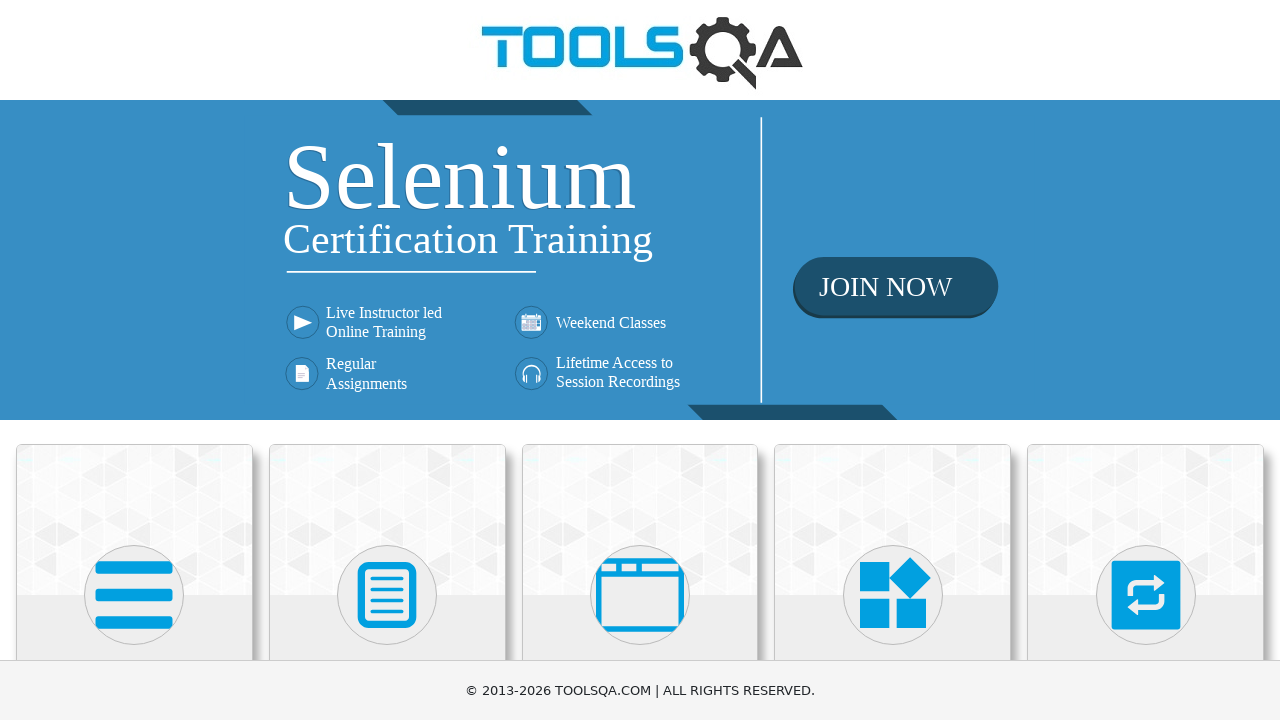

Clicked on Forms card on DemoQA homepage at (387, 520) on div.card:has-text('Forms')
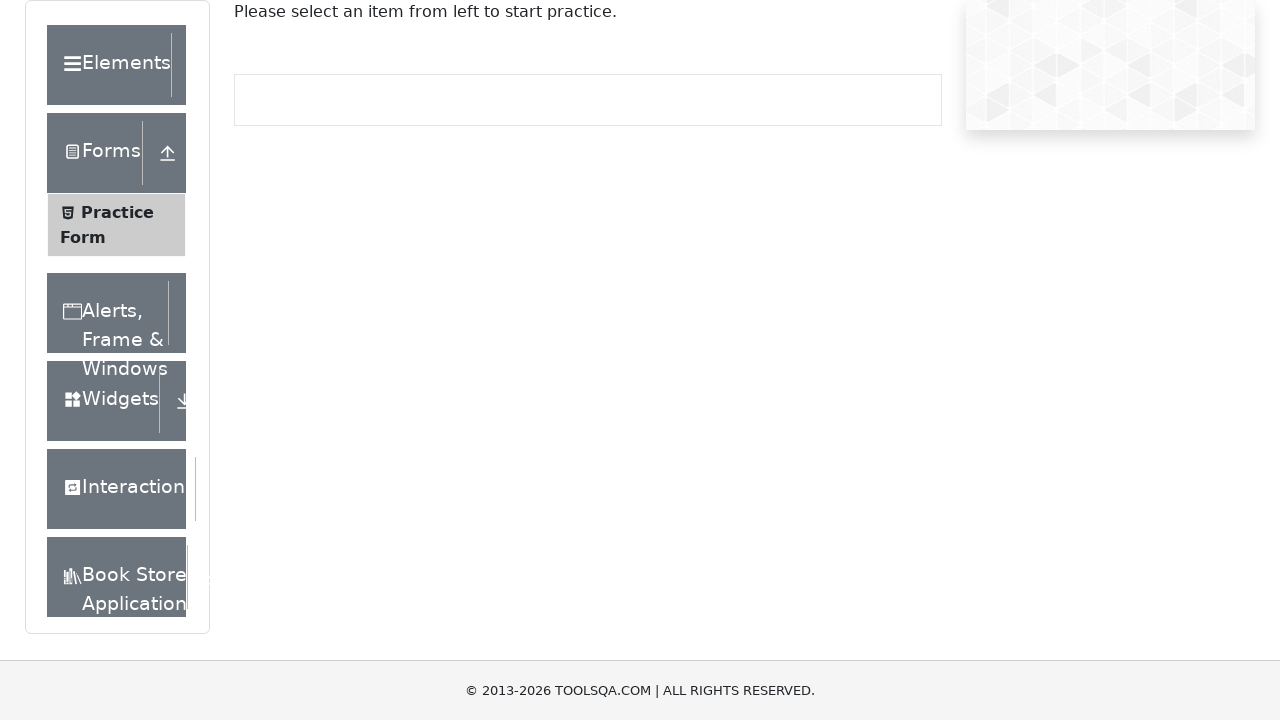

Forms page loaded successfully
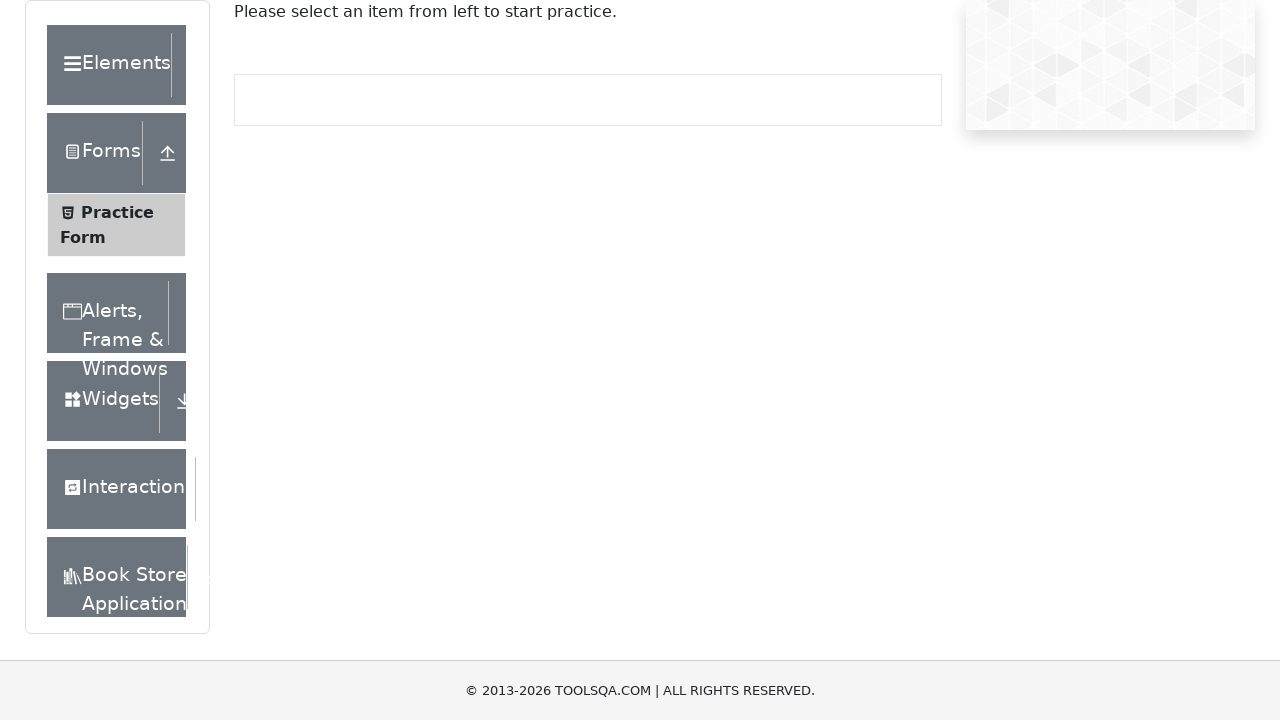

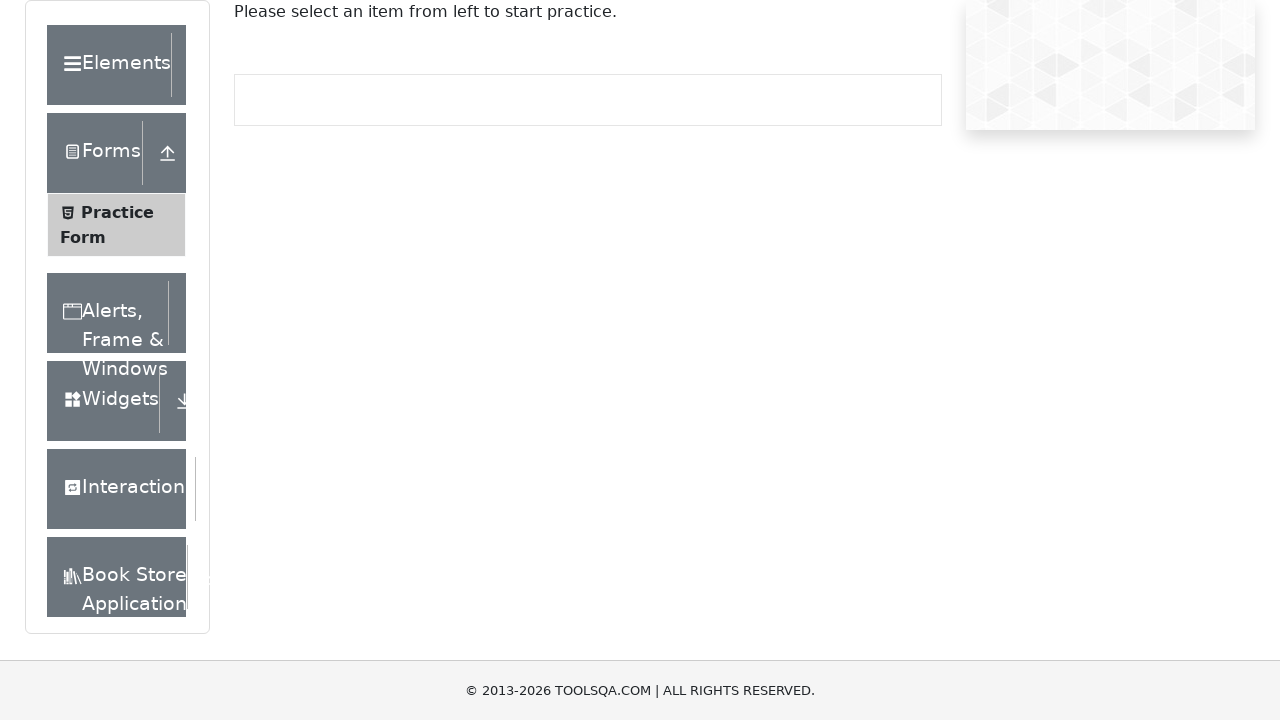